Navigates to The Souled Store homepage and clicks on a navigation element (likely a login or account link in the header)

Starting URL: https://www.thesouledstore.com/

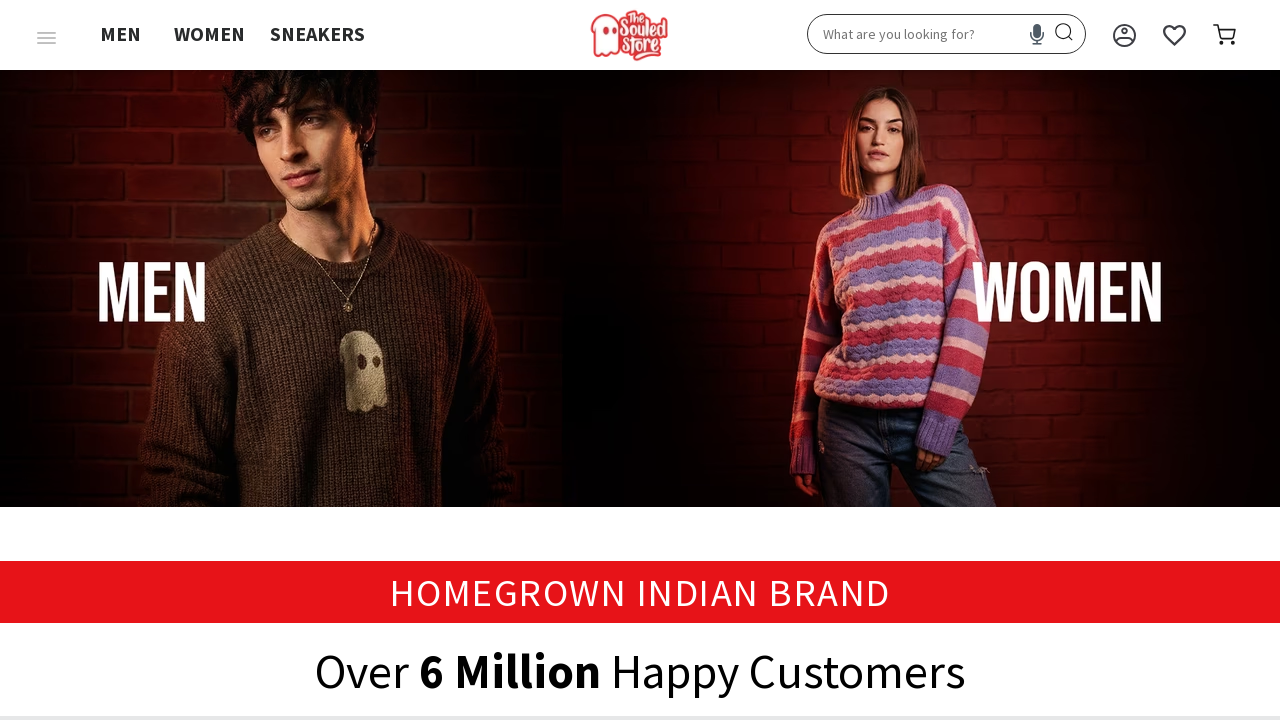

Navigated to The Souled Store homepage
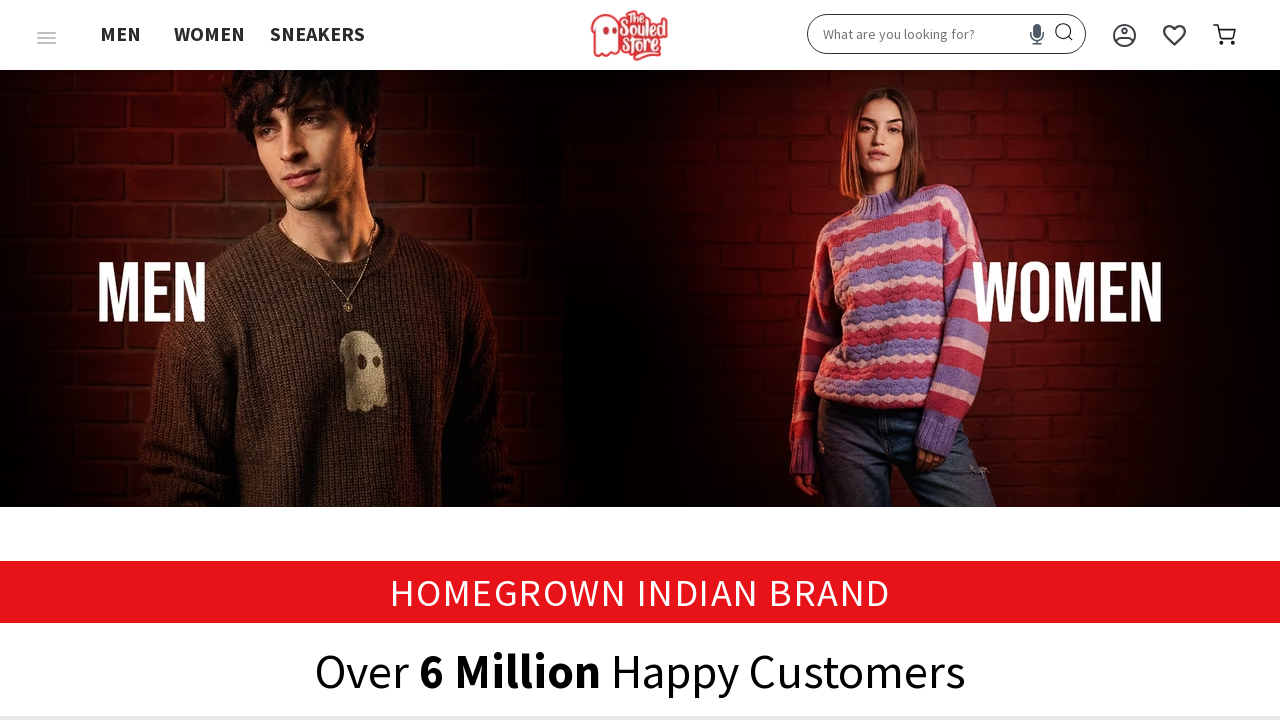

Clicked on navigation element (login/account link) in header at (1125, 35) on nav ul li:nth-child(2) span span
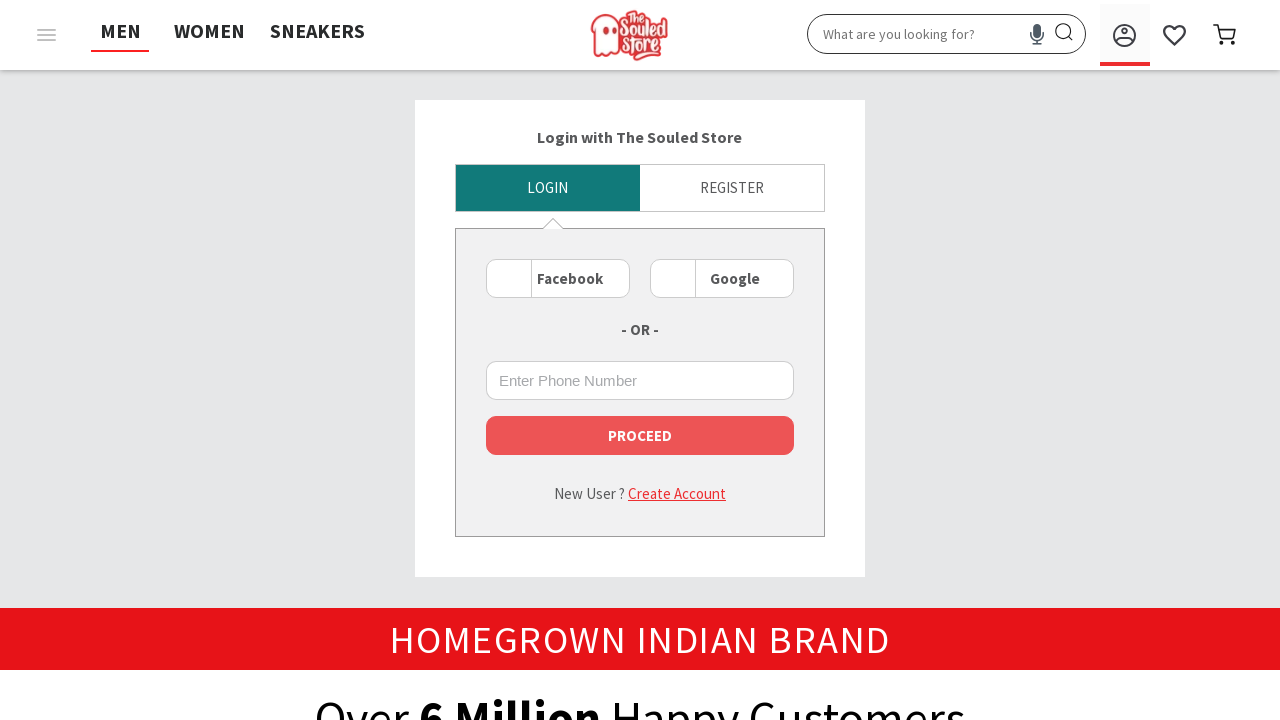

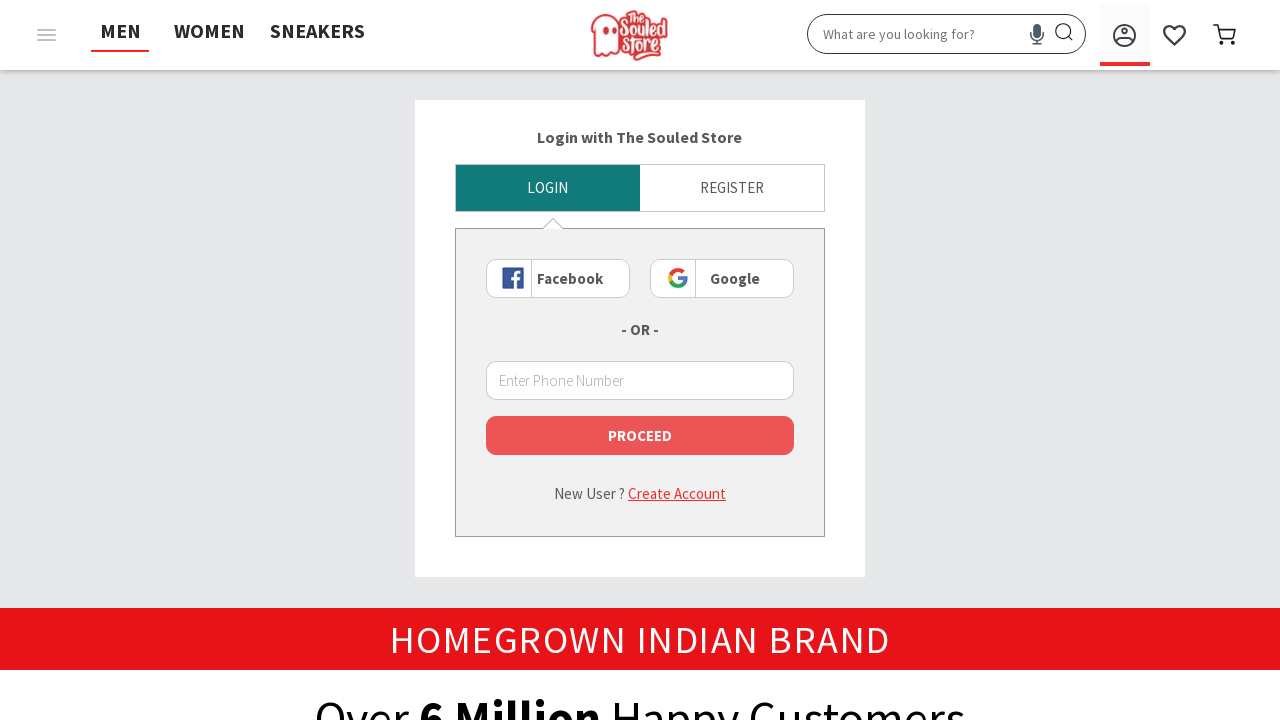